Tests checkbox interaction by clicking to select and deselect it, verifying its selection state

Starting URL: https://training-support.net/webelements/dynamic-controls

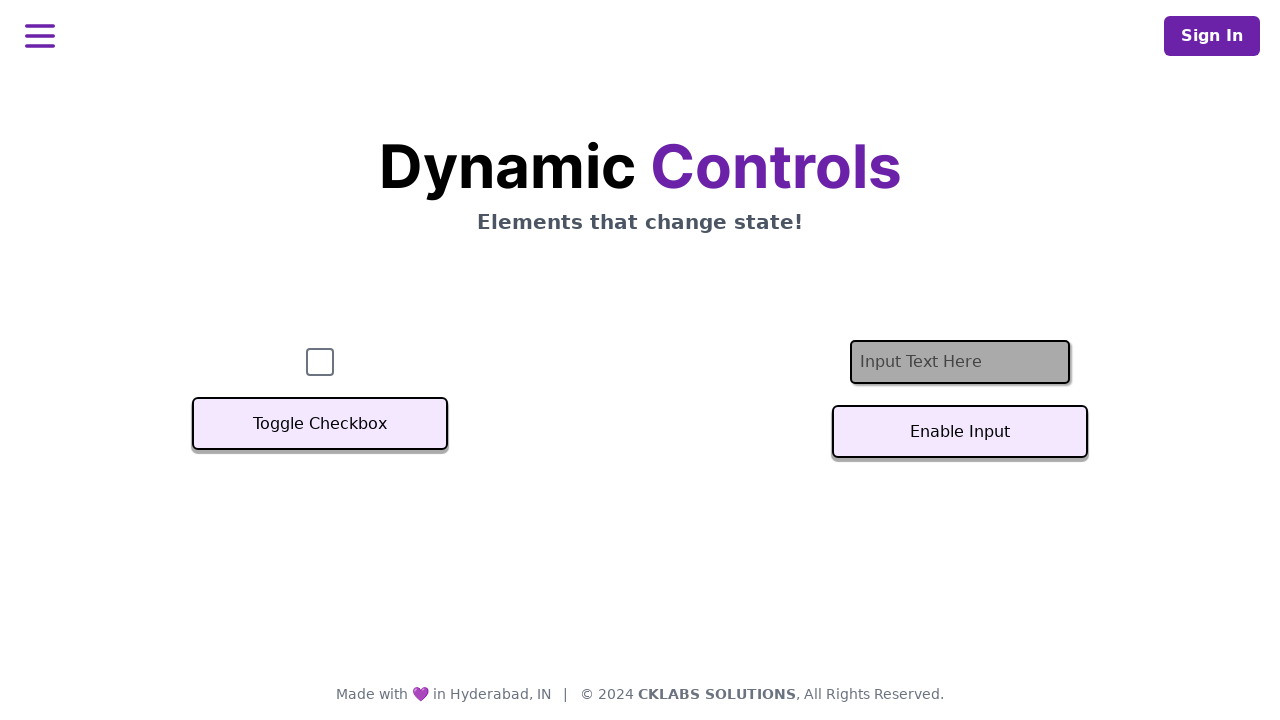

Located checkbox element by name attribute
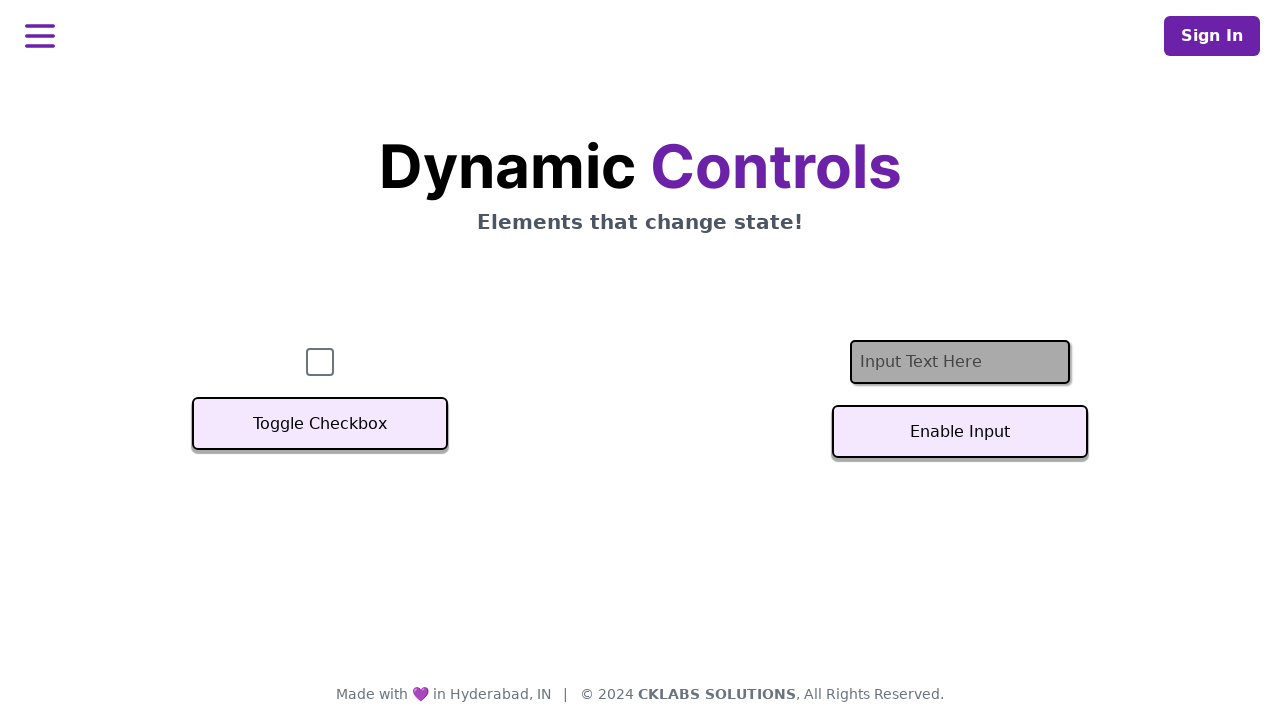

Verified checkbox is visible
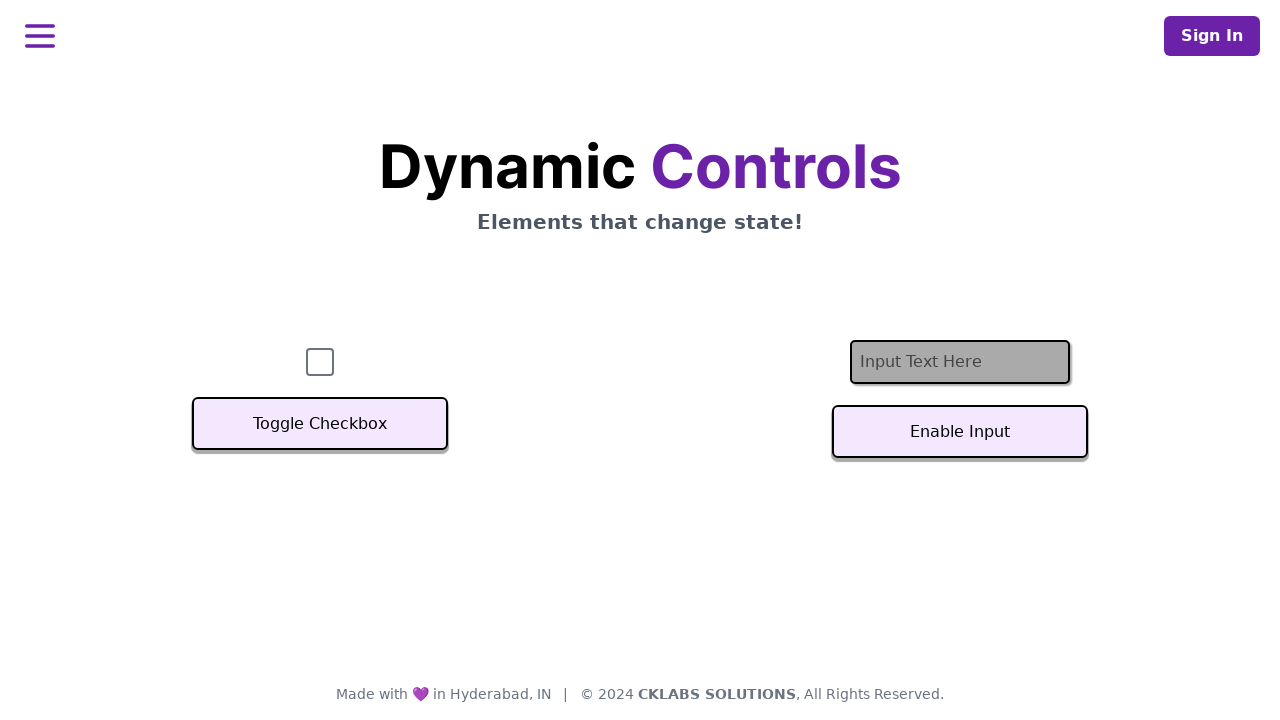

Clicked checkbox to select it at (320, 362) on input[name='checkbox']
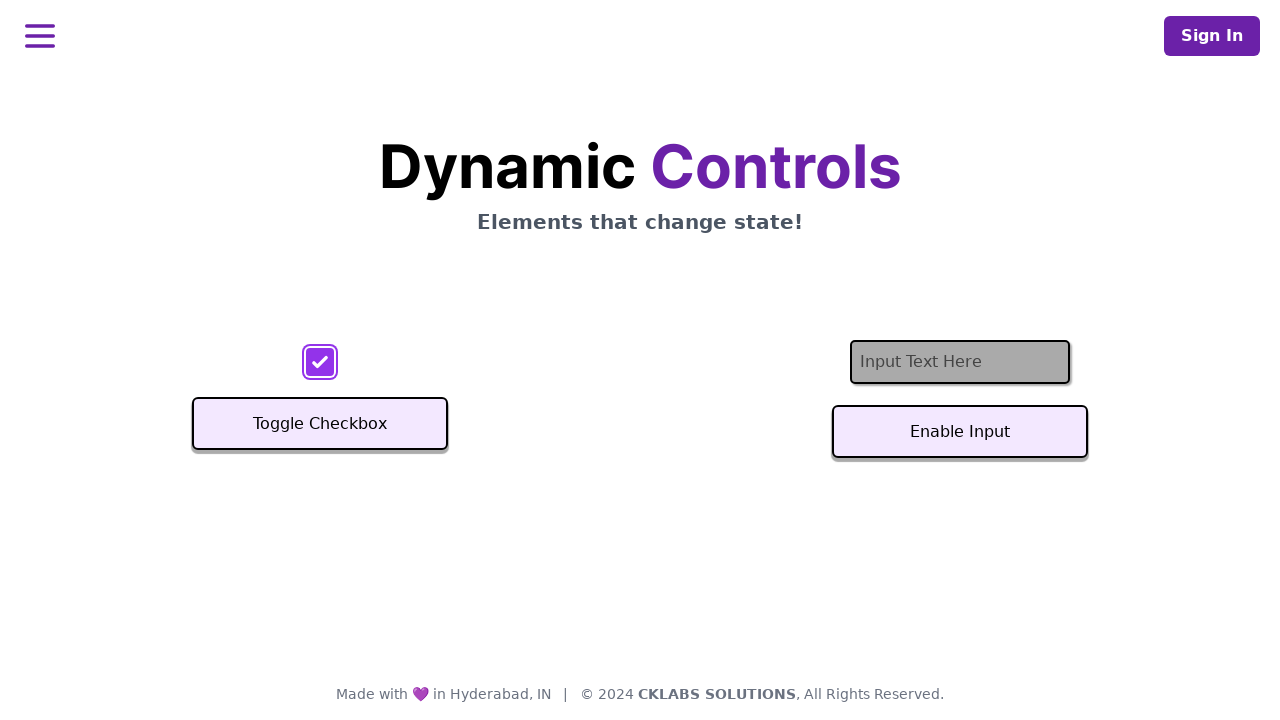

Verified checkbox is now selected
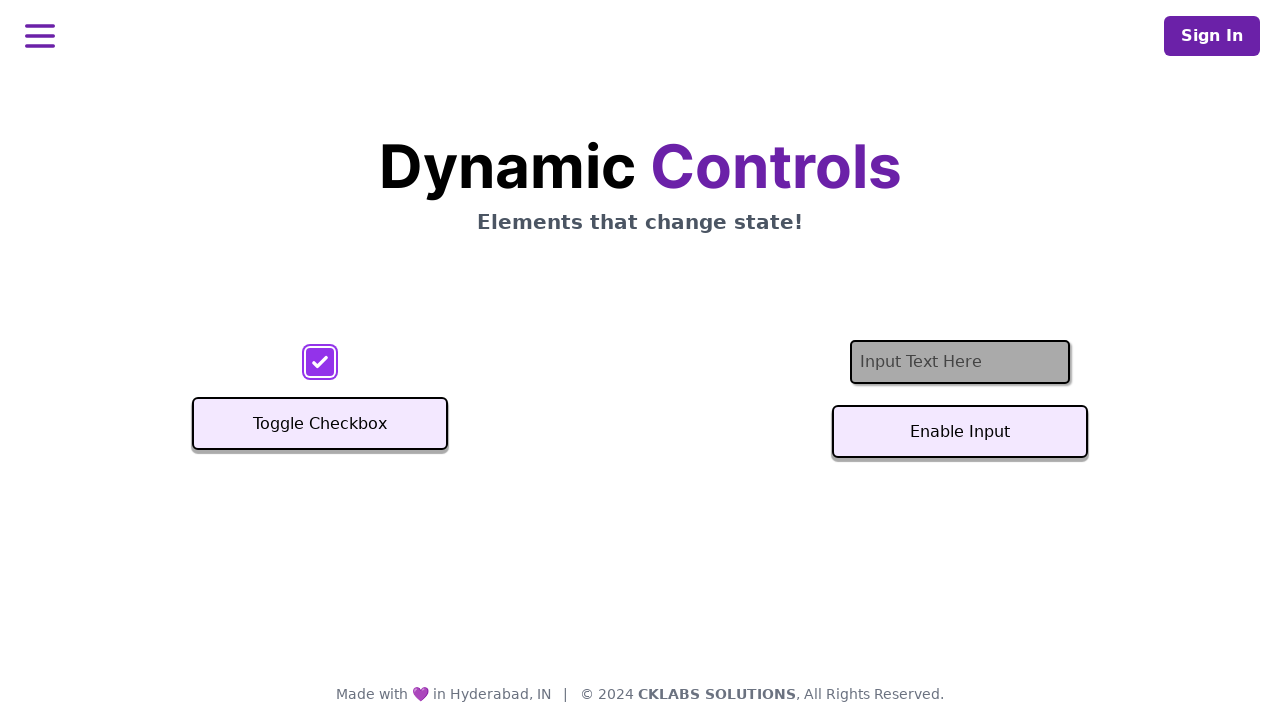

Clicked checkbox to deselect it at (320, 362) on input[name='checkbox']
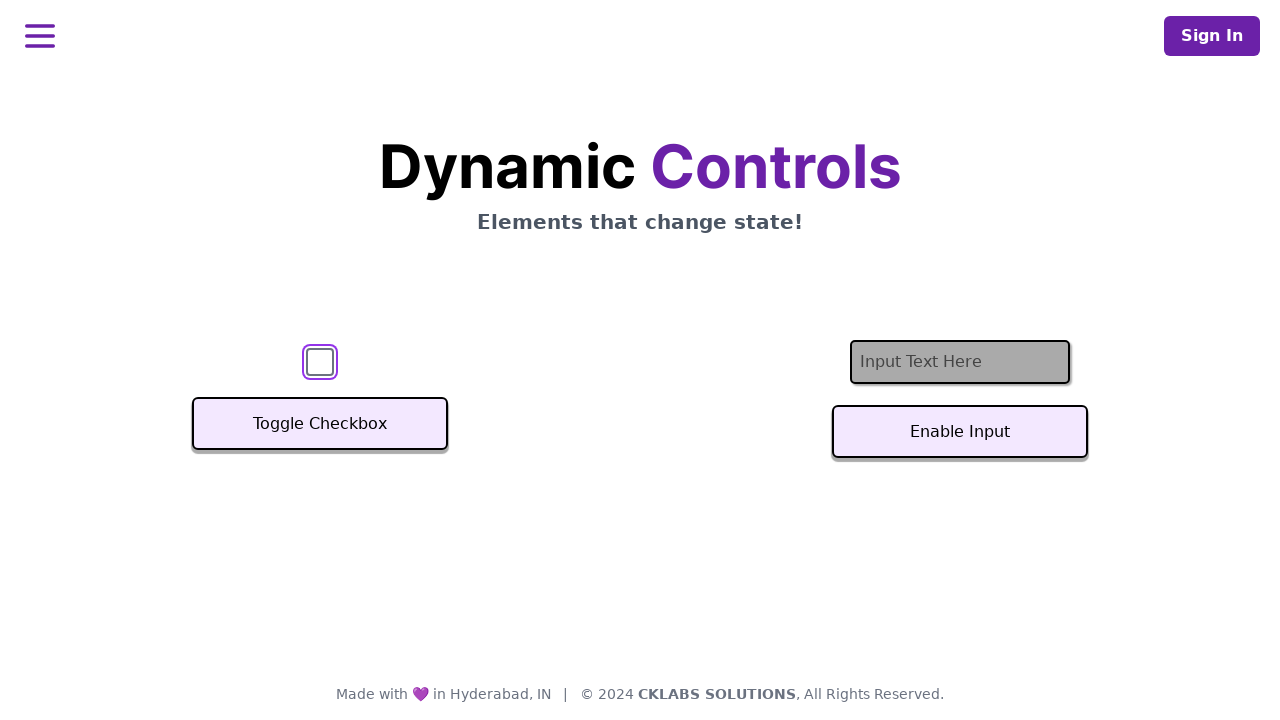

Verified checkbox is now deselected
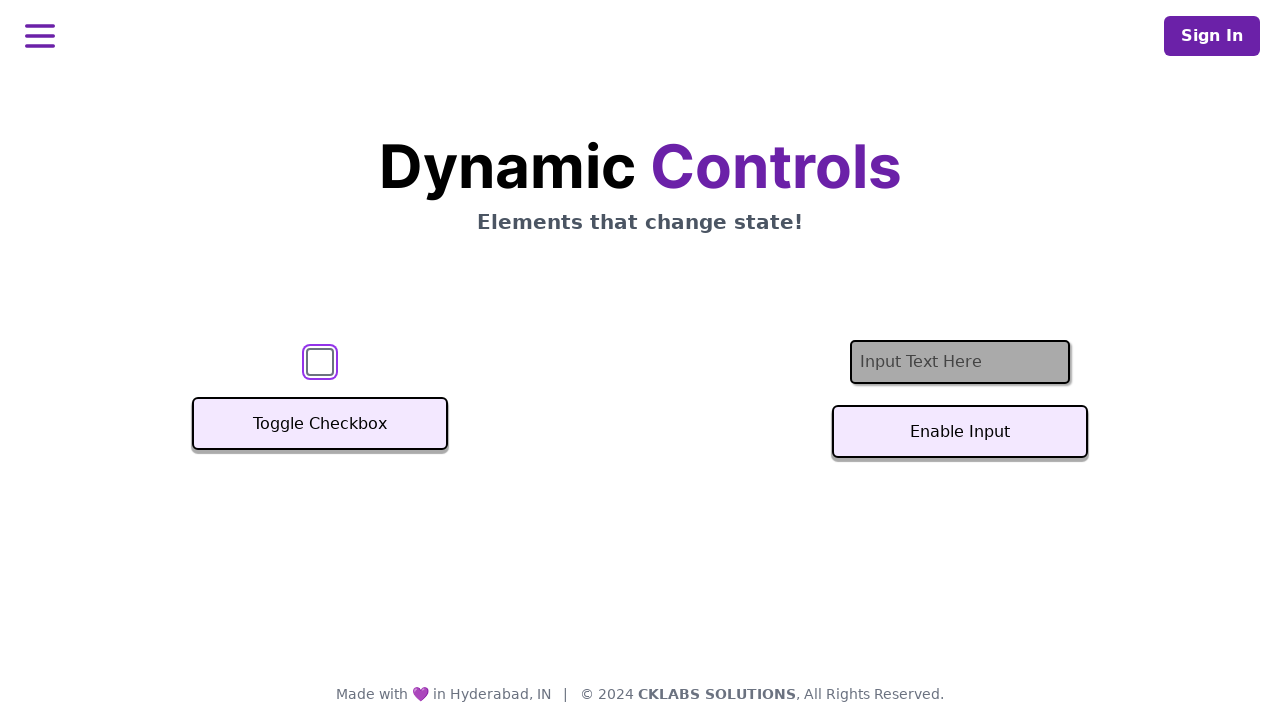

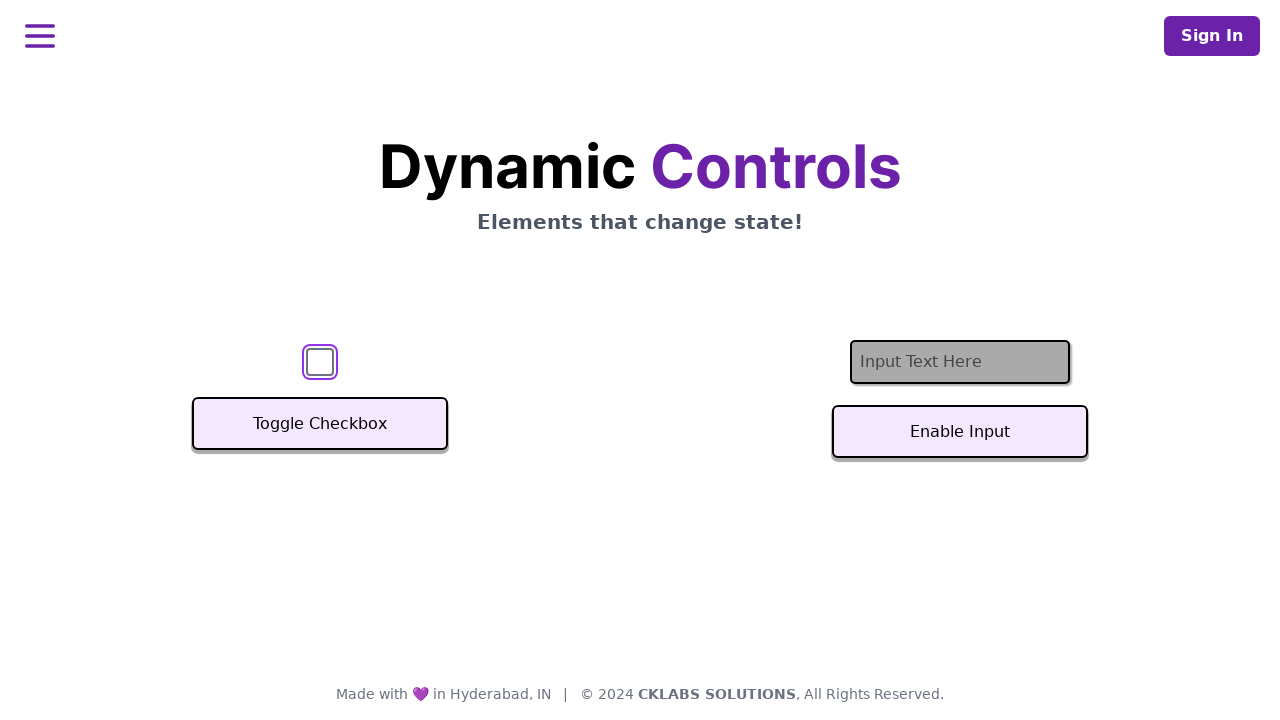